Launches the SpiceJet registration page and retrieves the page title

Starting URL: https://book.spicejet.com/Register.aspx

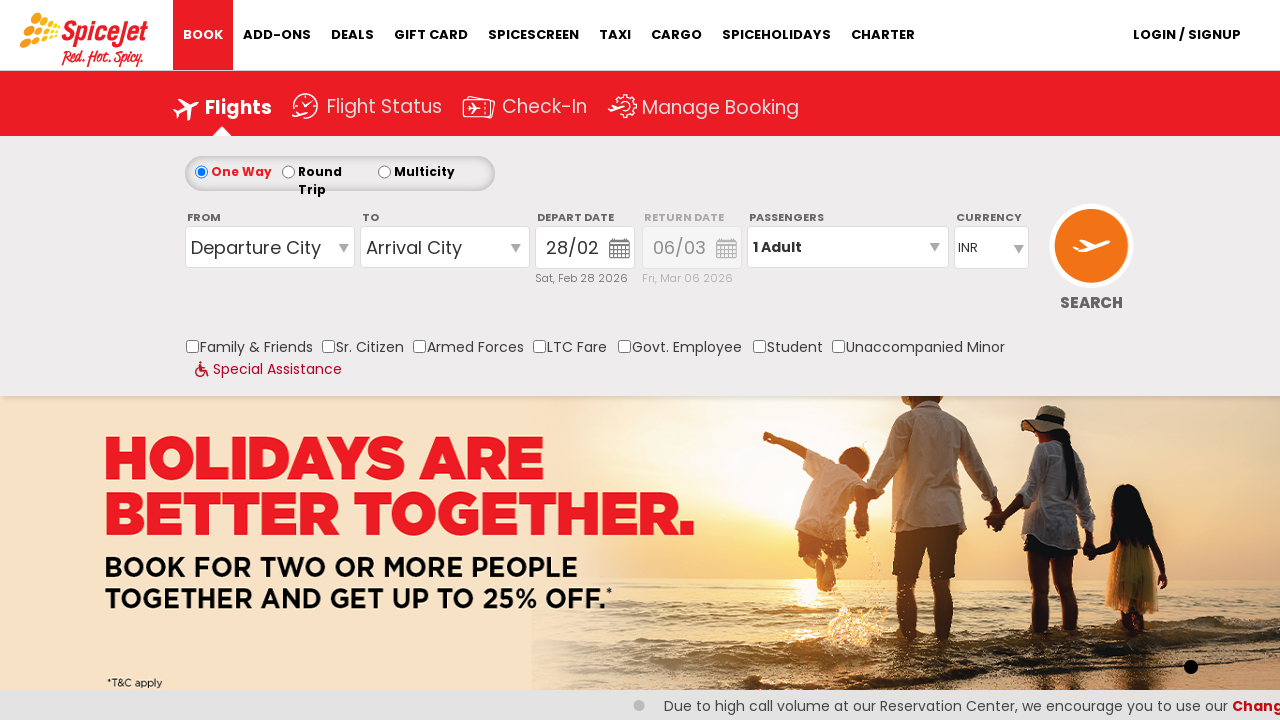

Retrieved page title from SpiceJet registration page
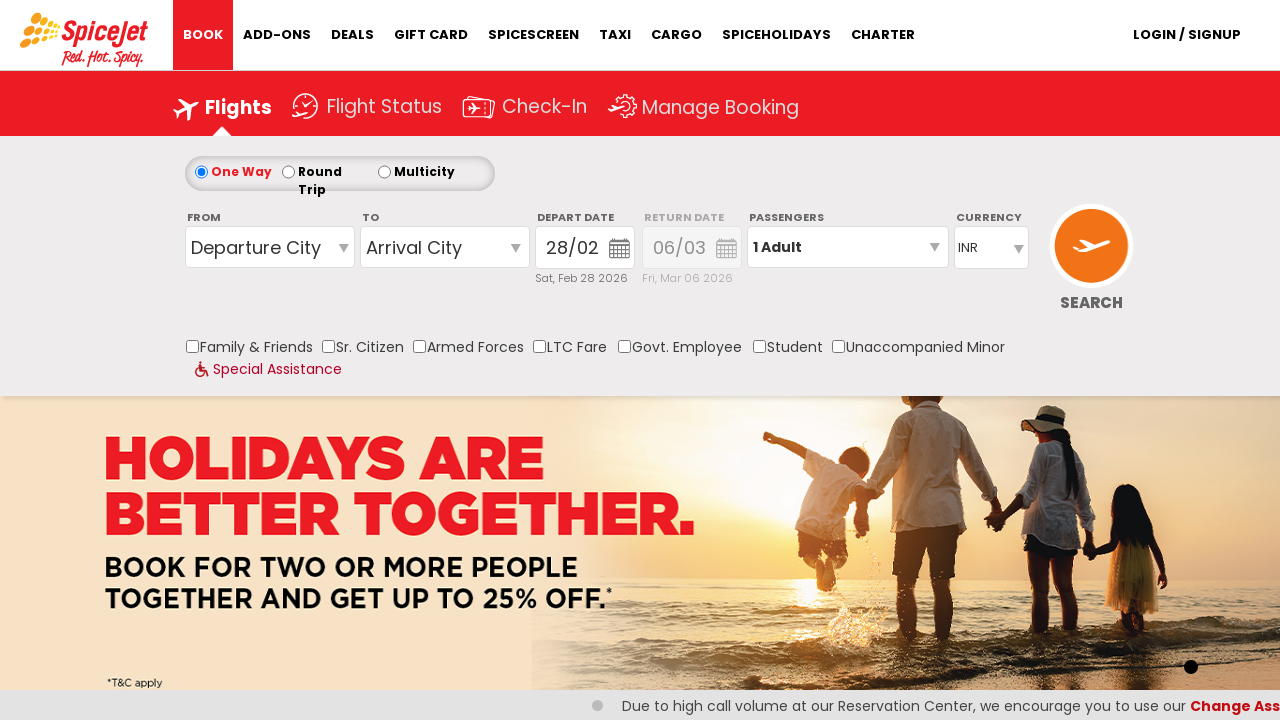

Printed page title to console
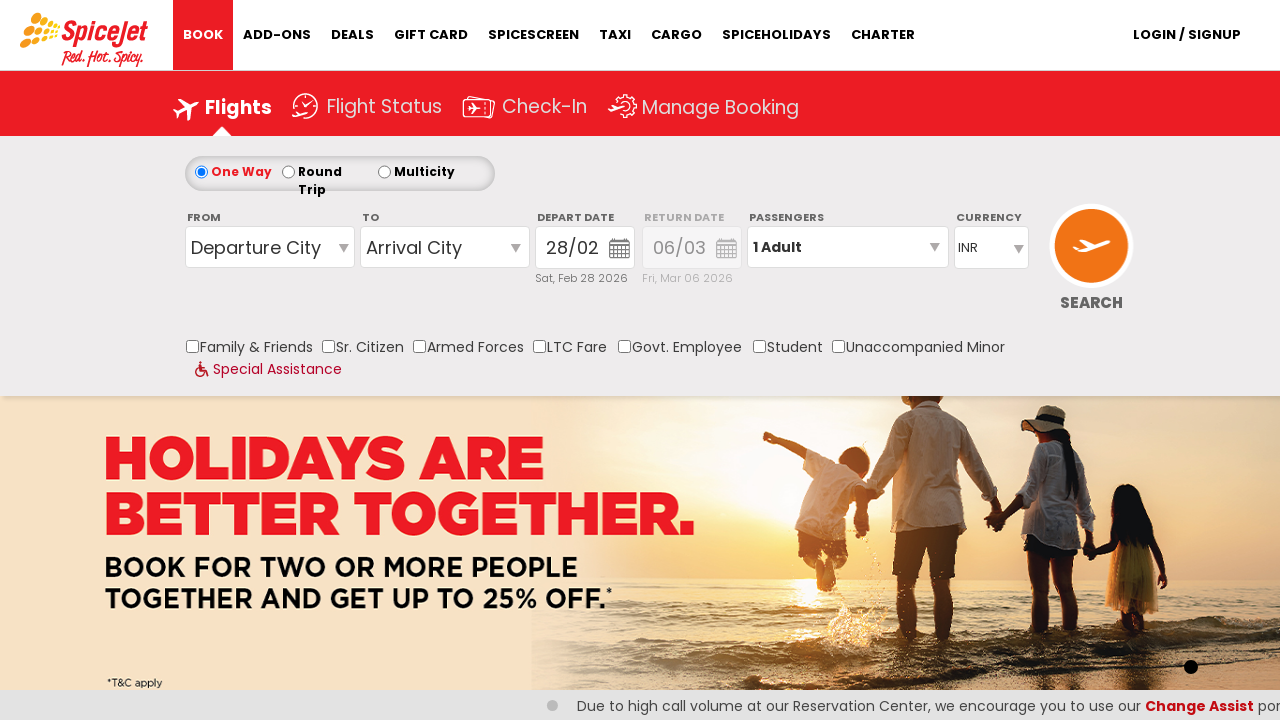

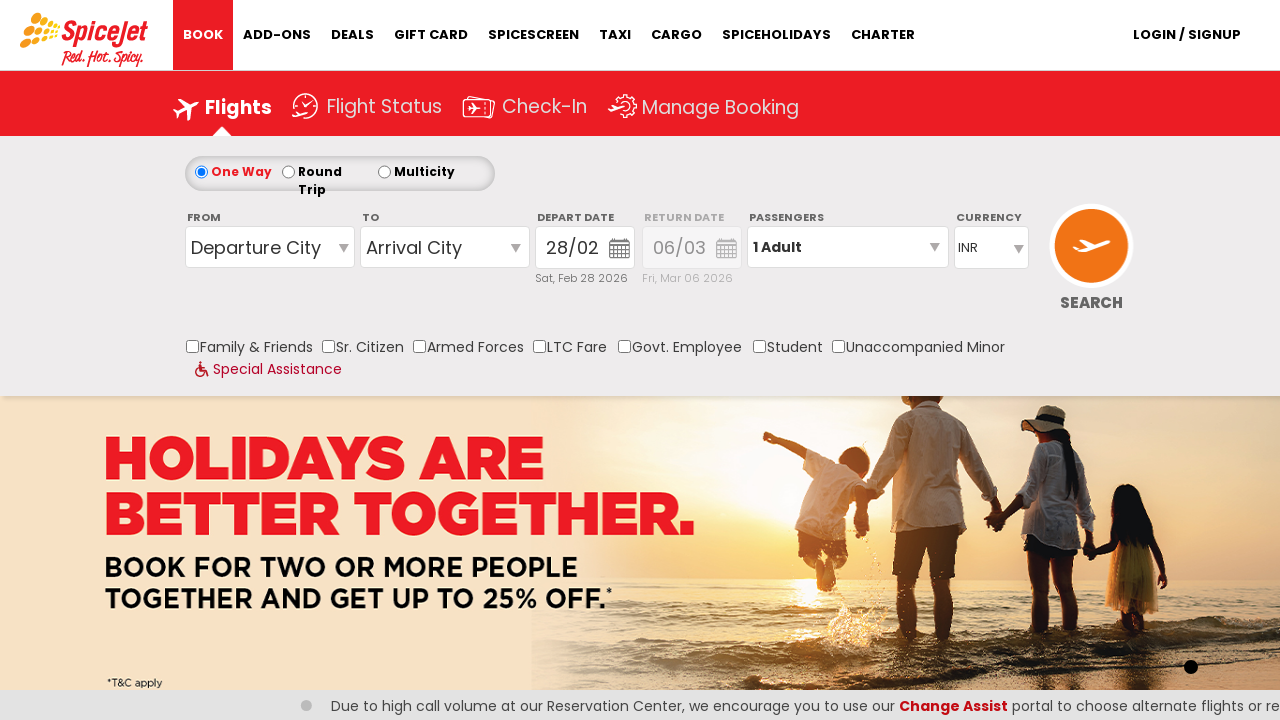